Tests drag and drop functionality by dragging an element from one position and dropping it onto another element within an iframe

Starting URL: https://jqueryui.com/droppable/

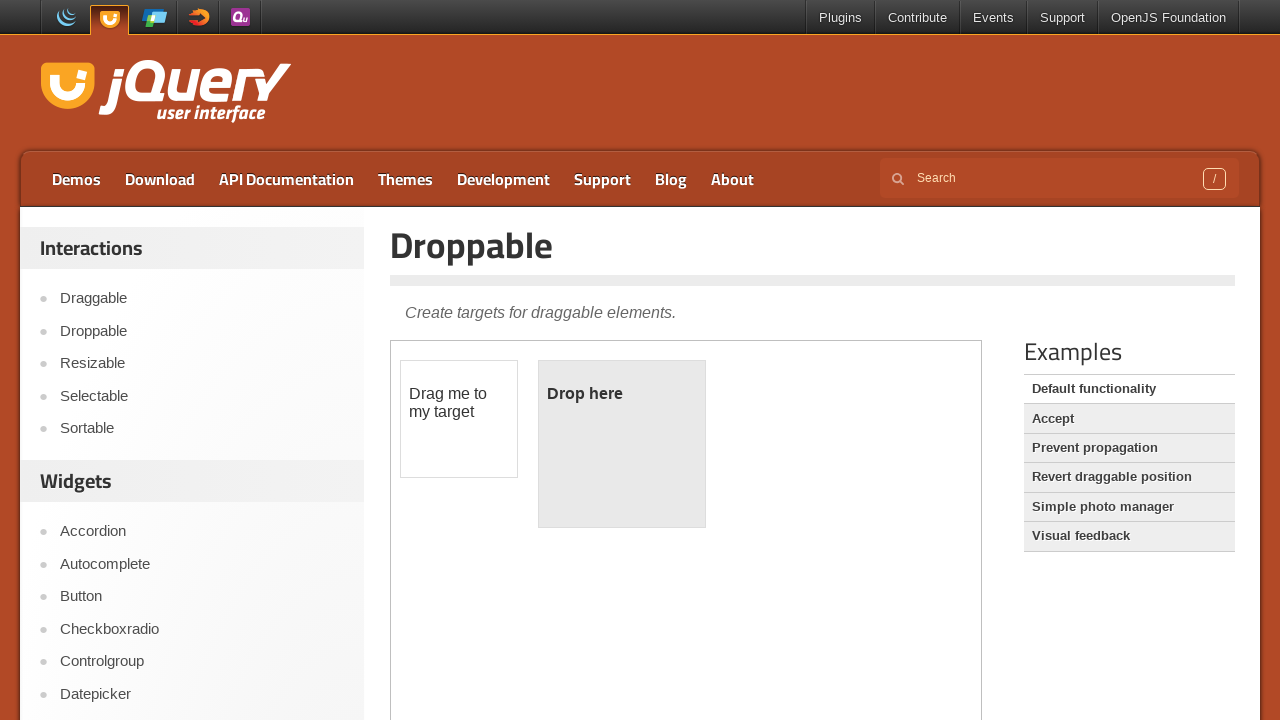

Located the first iframe containing the drag and drop demo
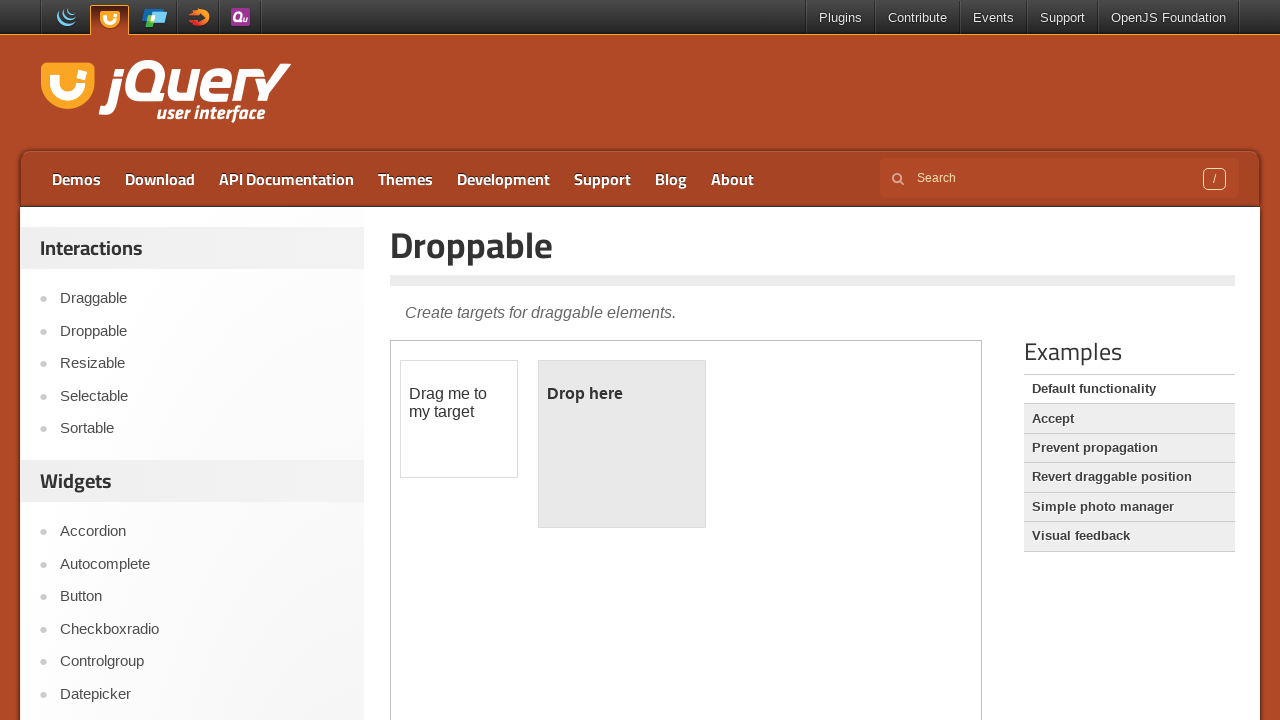

Located the draggable element with id 'draggable'
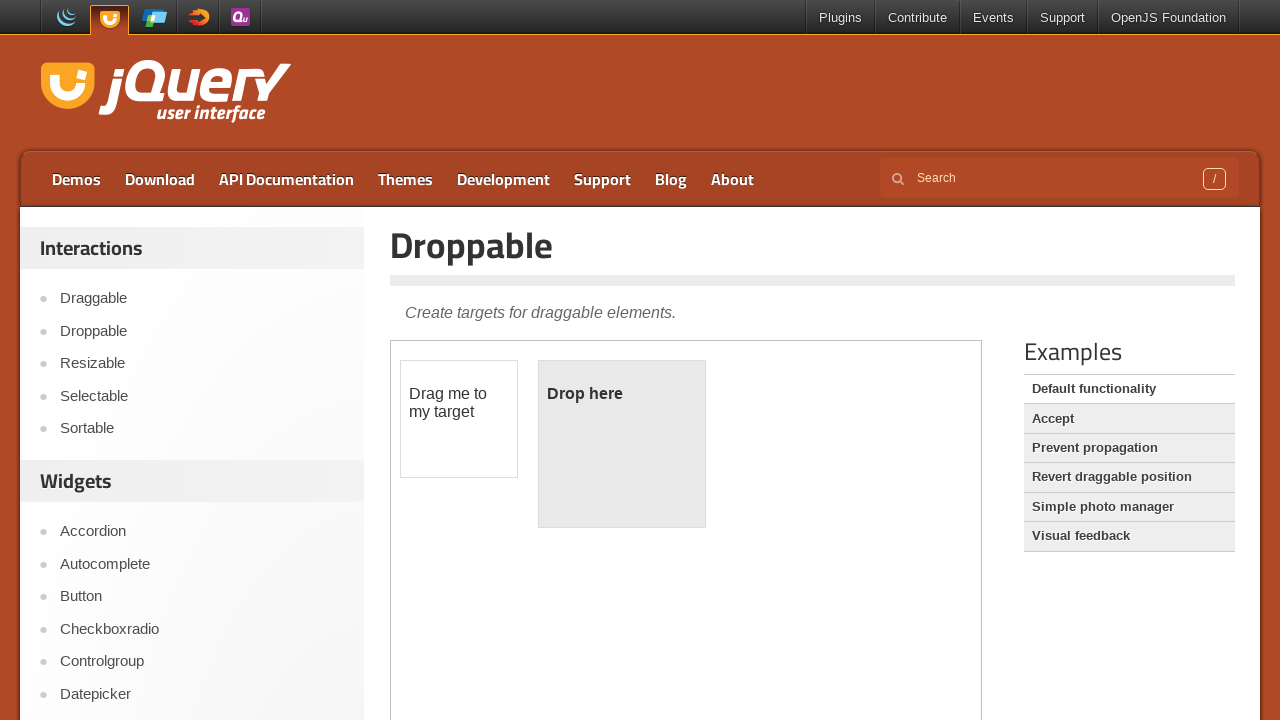

Located the droppable target element with id 'droppable'
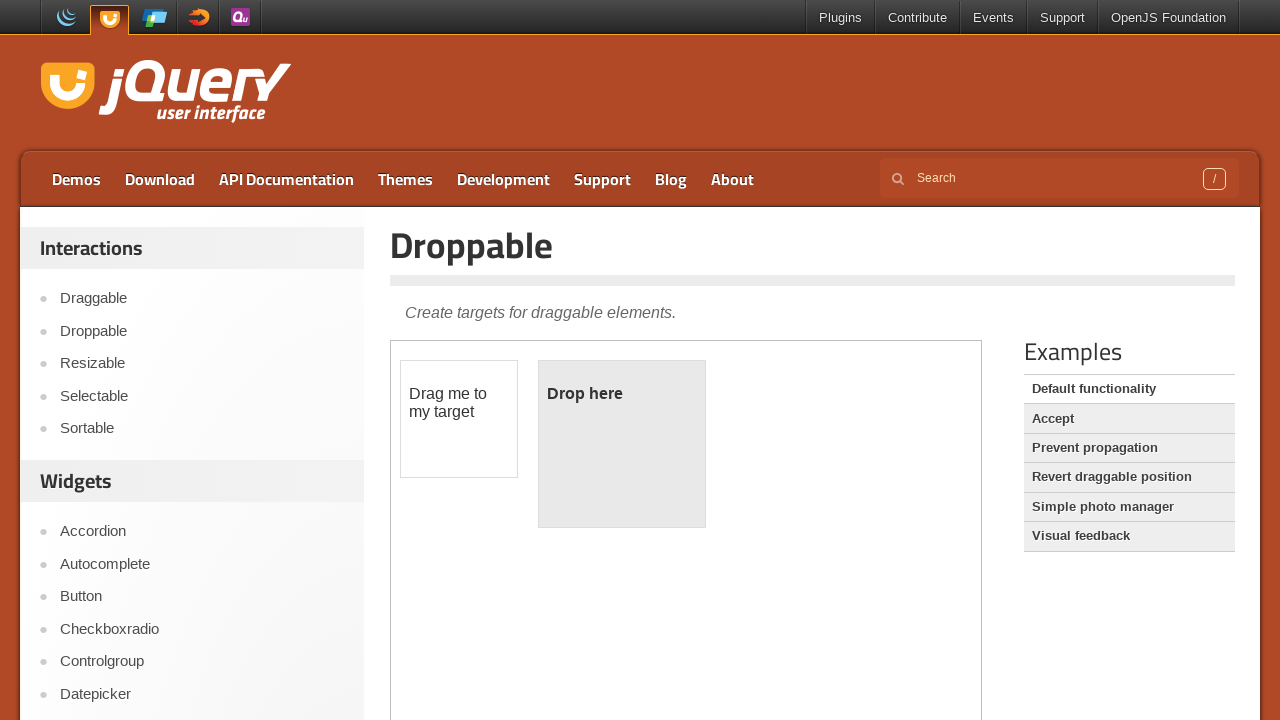

Dragged the draggable element onto the droppable target at (622, 444)
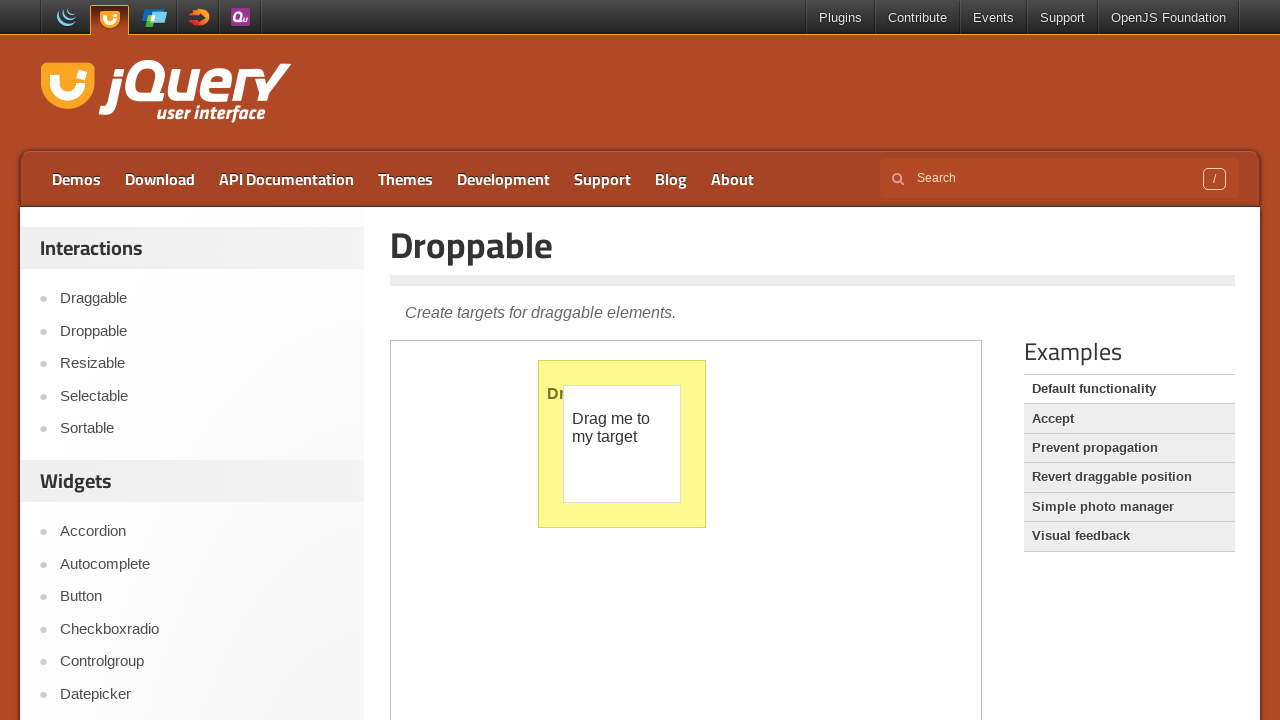

Verified successful drop - droppable element now displays 'Dropped!' text
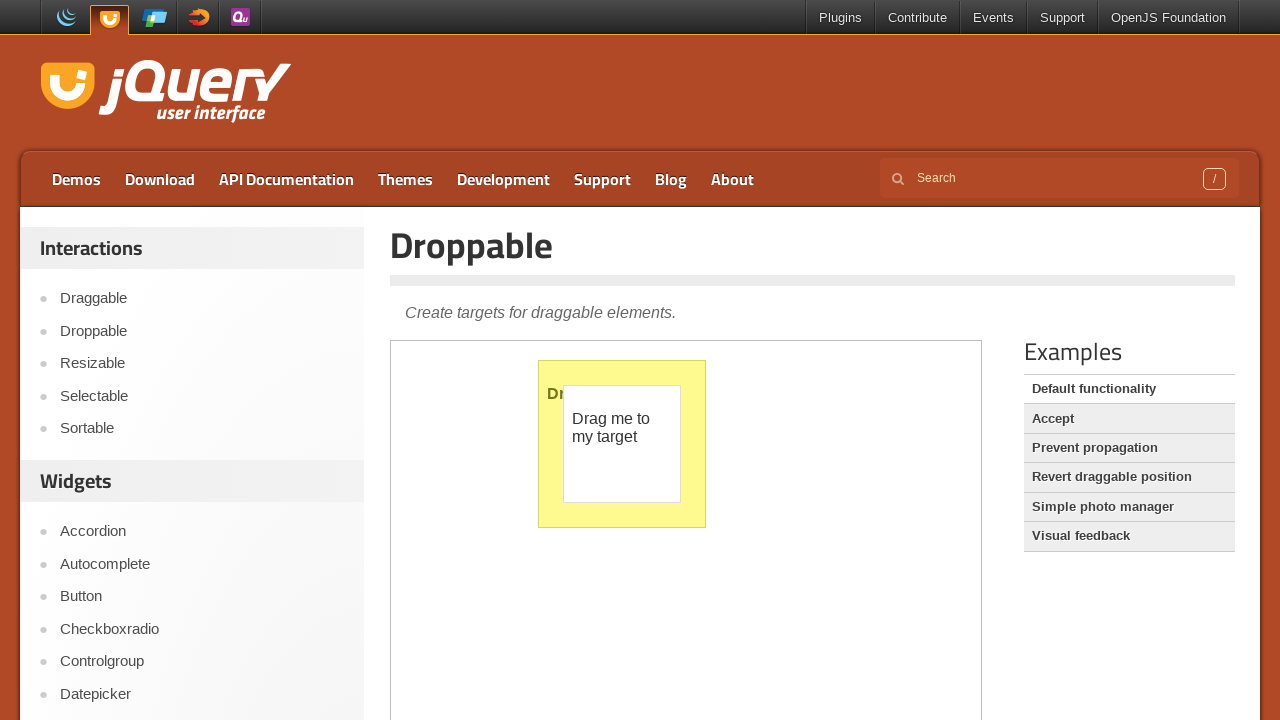

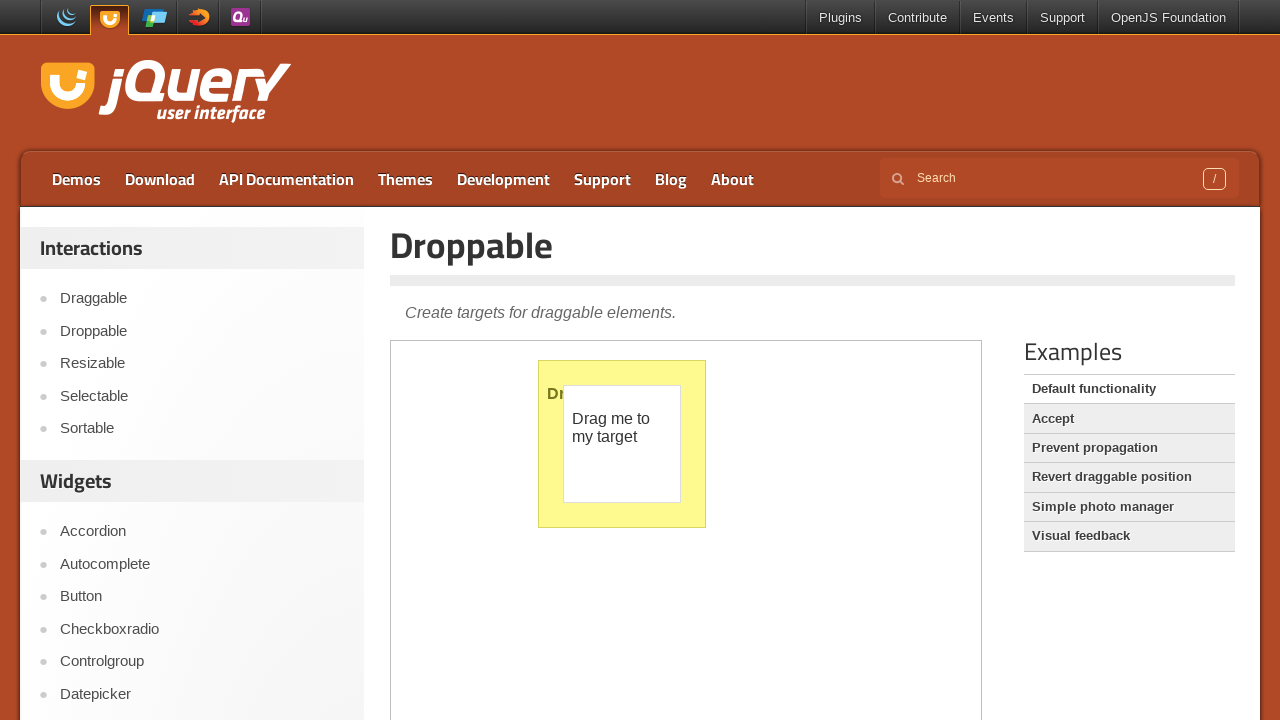